Tests JavaScript alert handling functionality including accepting a simple alert, dismissing a confirm dialog, and entering text in a prompt dialog then accepting it.

Starting URL: http://demo.automationtesting.in/Alerts.html

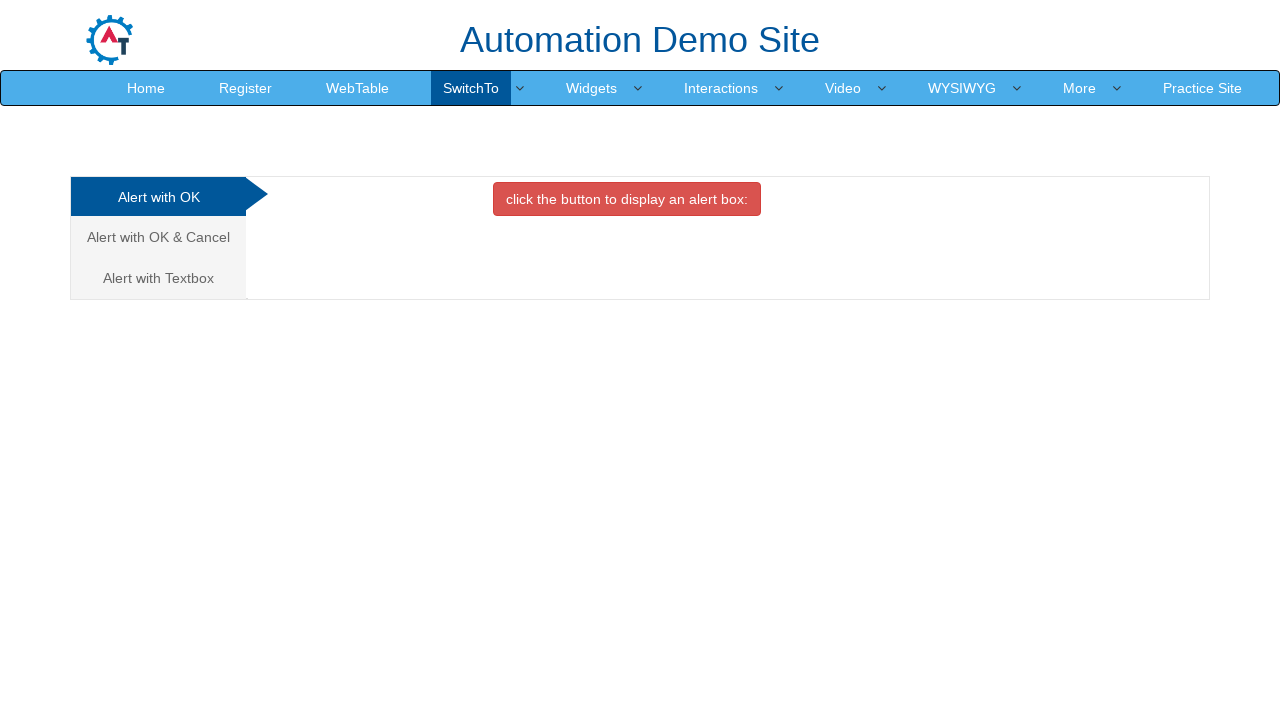

Clicked 'Alert with OK' tab at (158, 197) on xpath=/html/body/div[1]/div/div/div/div[1]/ul/li[1]/a
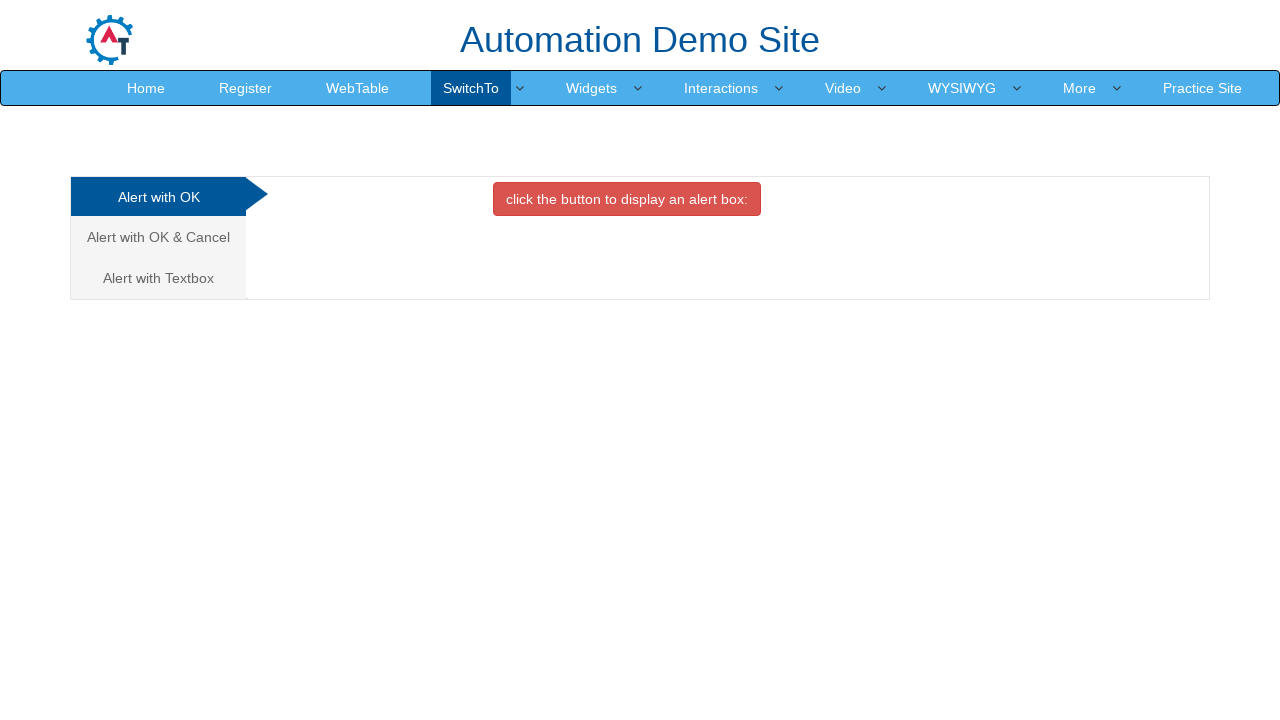

Clicked button to trigger alert at (627, 199) on xpath=//*[@id='OKTab']/button
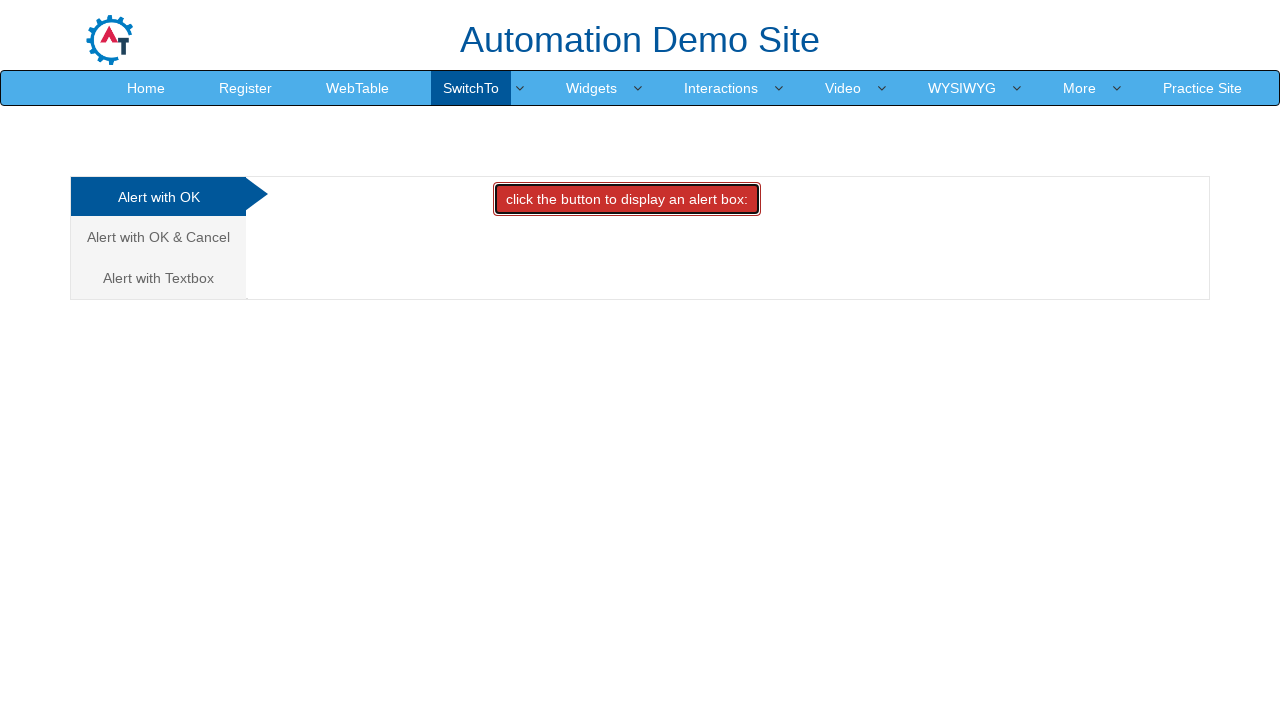

Set up dialog handler to accept alert
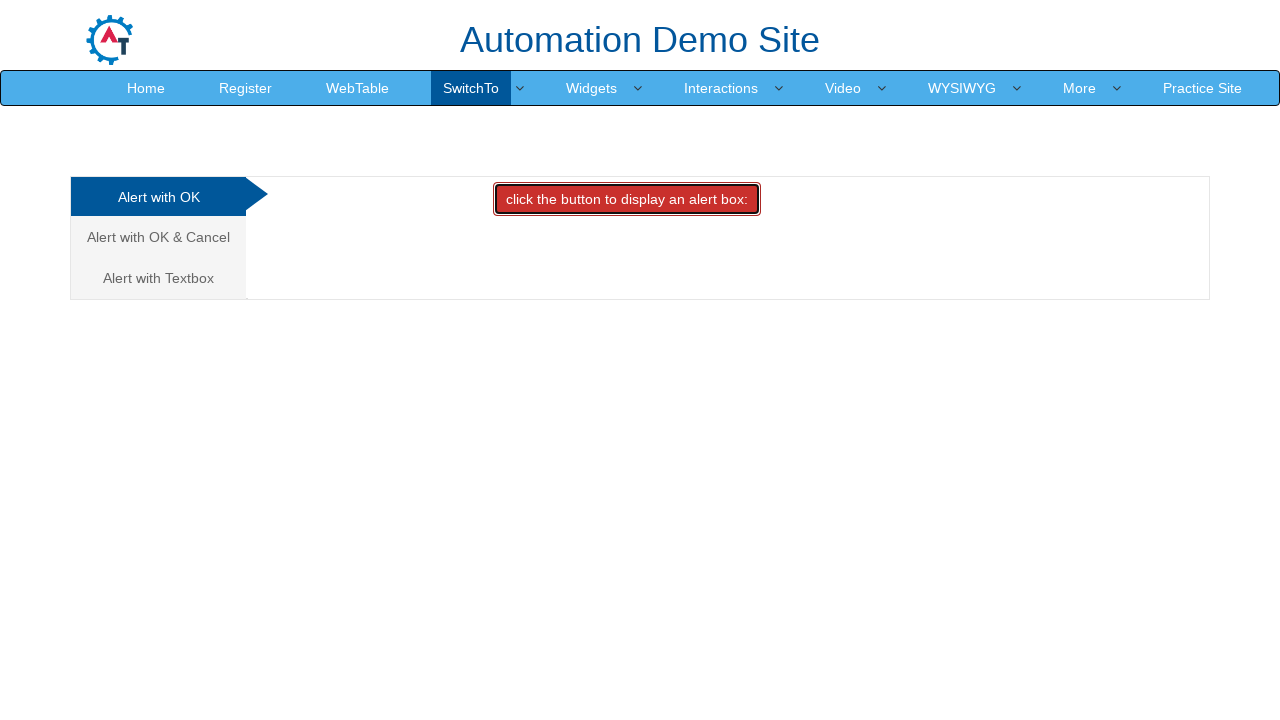

Waited for alert to be handled
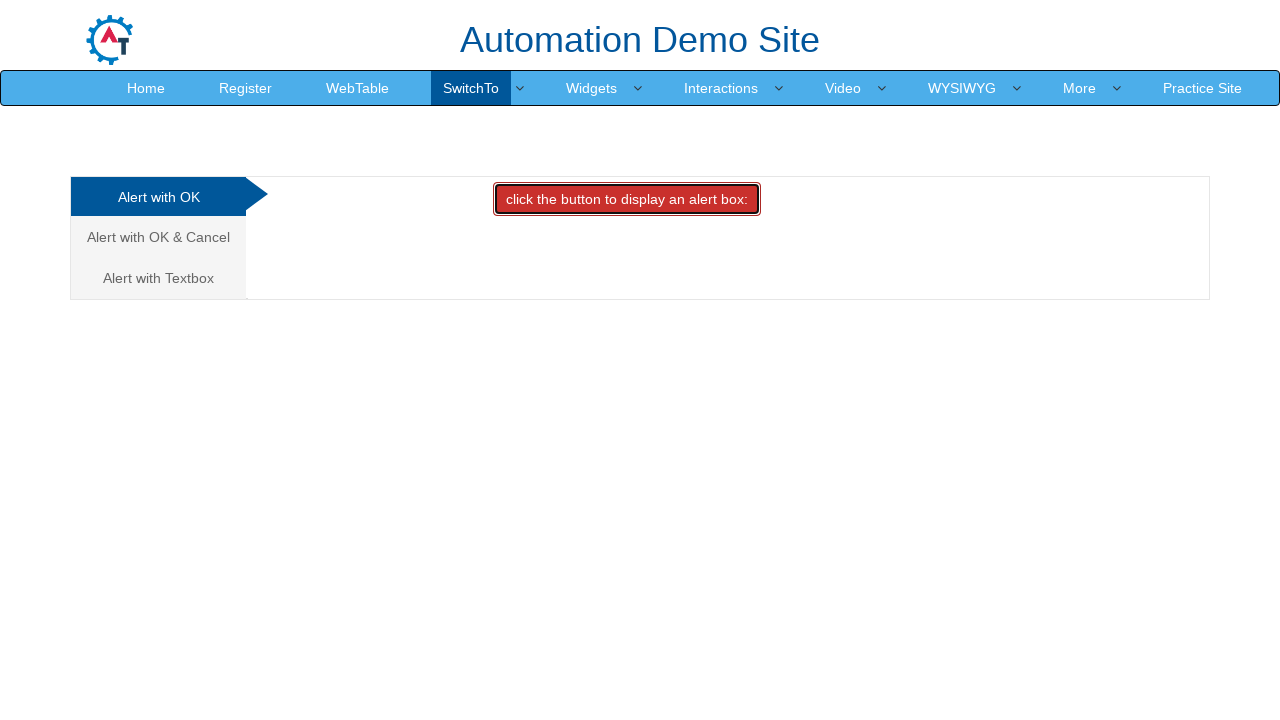

Clicked 'Alert with OK & Cancel' tab at (158, 237) on xpath=/html/body/div[1]/div/div/div/div[1]/ul/li[2]/a
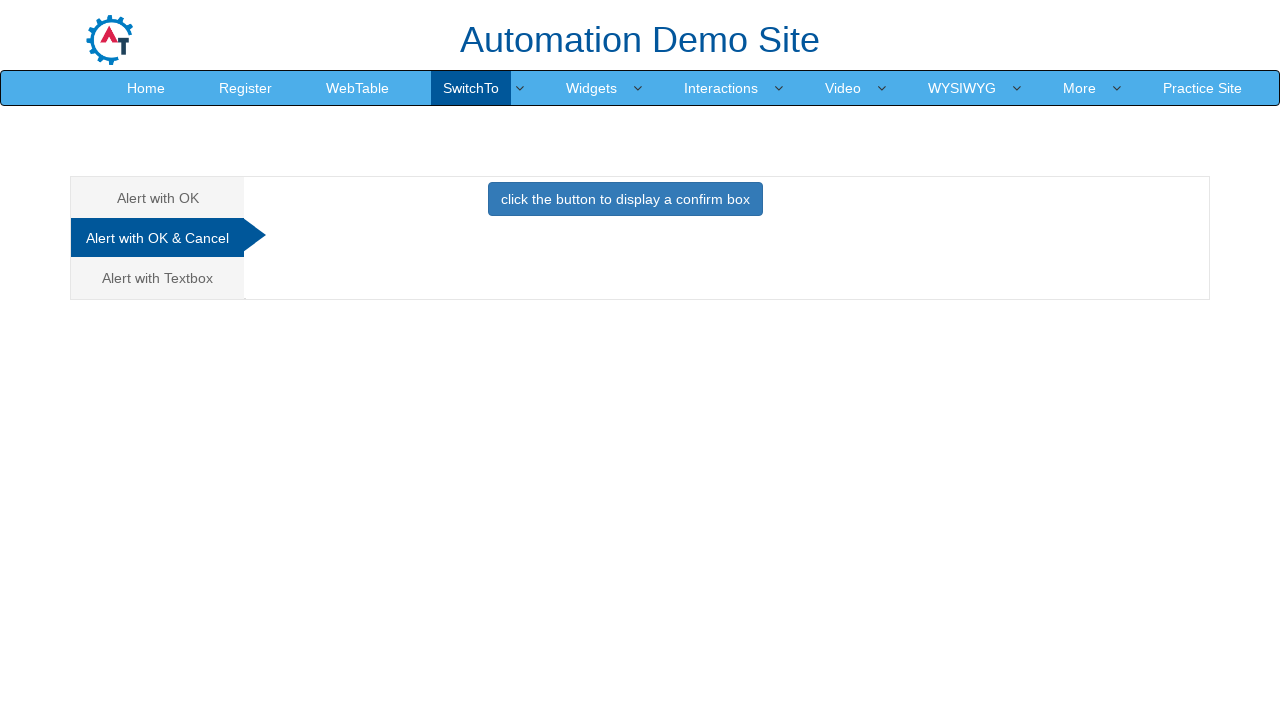

Set up dialog handler to dismiss confirm dialog
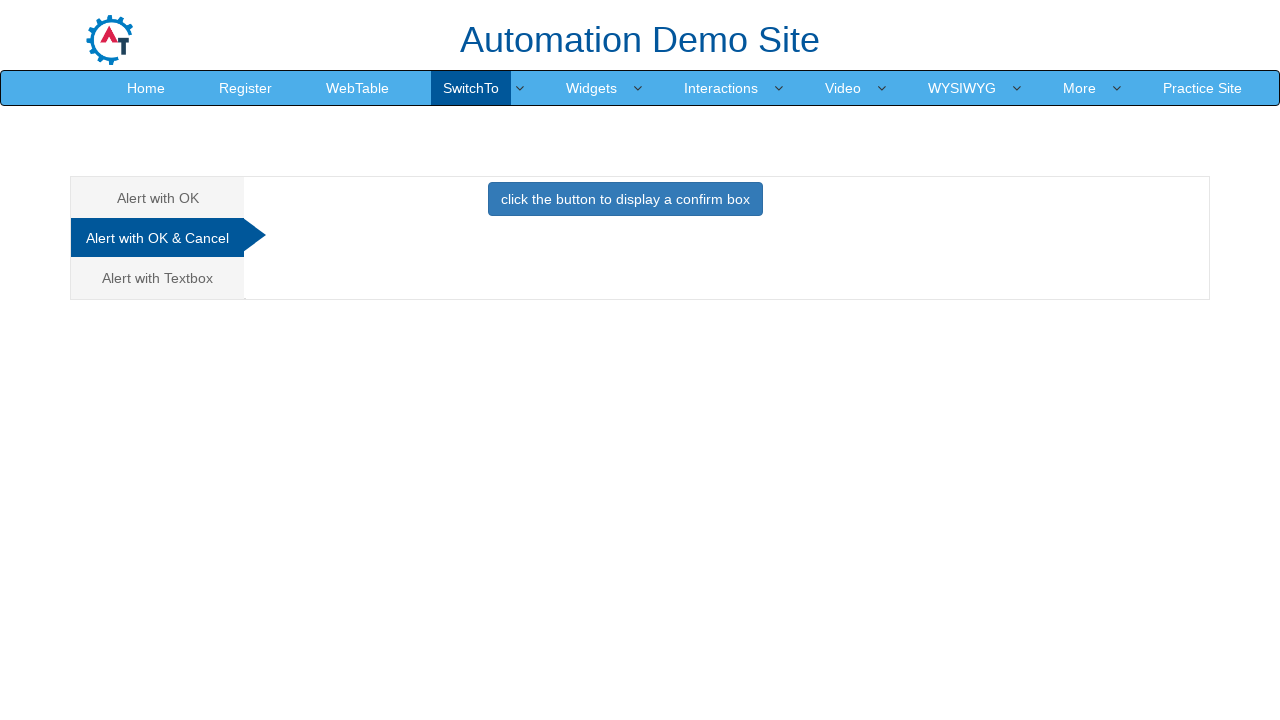

Clicked button to trigger confirm dialog at (625, 199) on xpath=//*[@id='CancelTab']/button
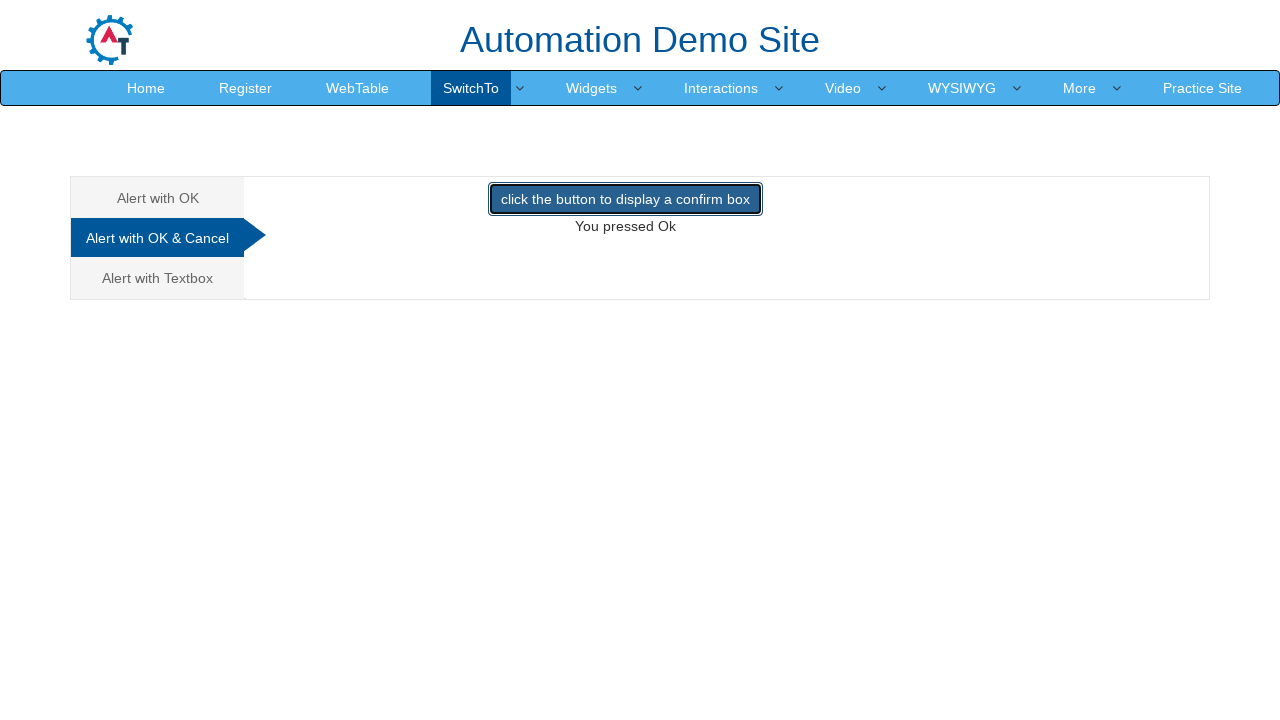

Waited for confirm dialog to be dismissed
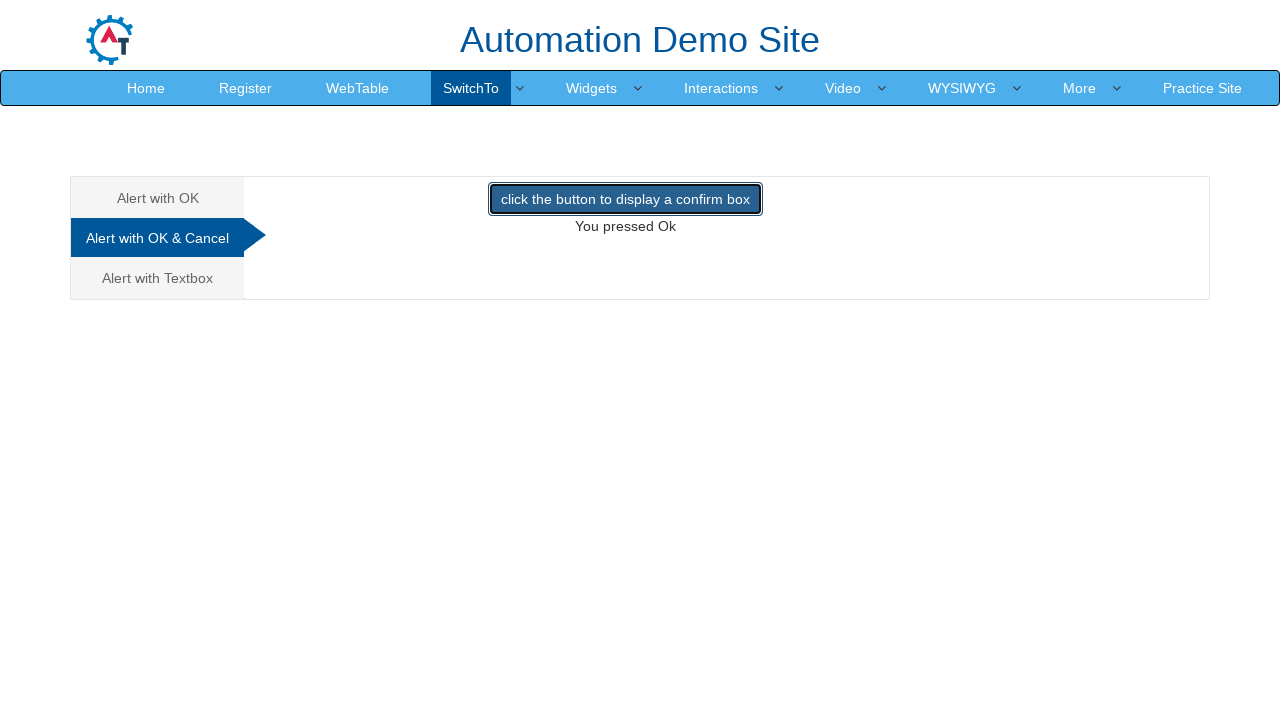

Clicked 'Alert with Textbox' tab at (158, 278) on xpath=/html/body/div[1]/div/div/div/div[1]/ul/li[3]/a
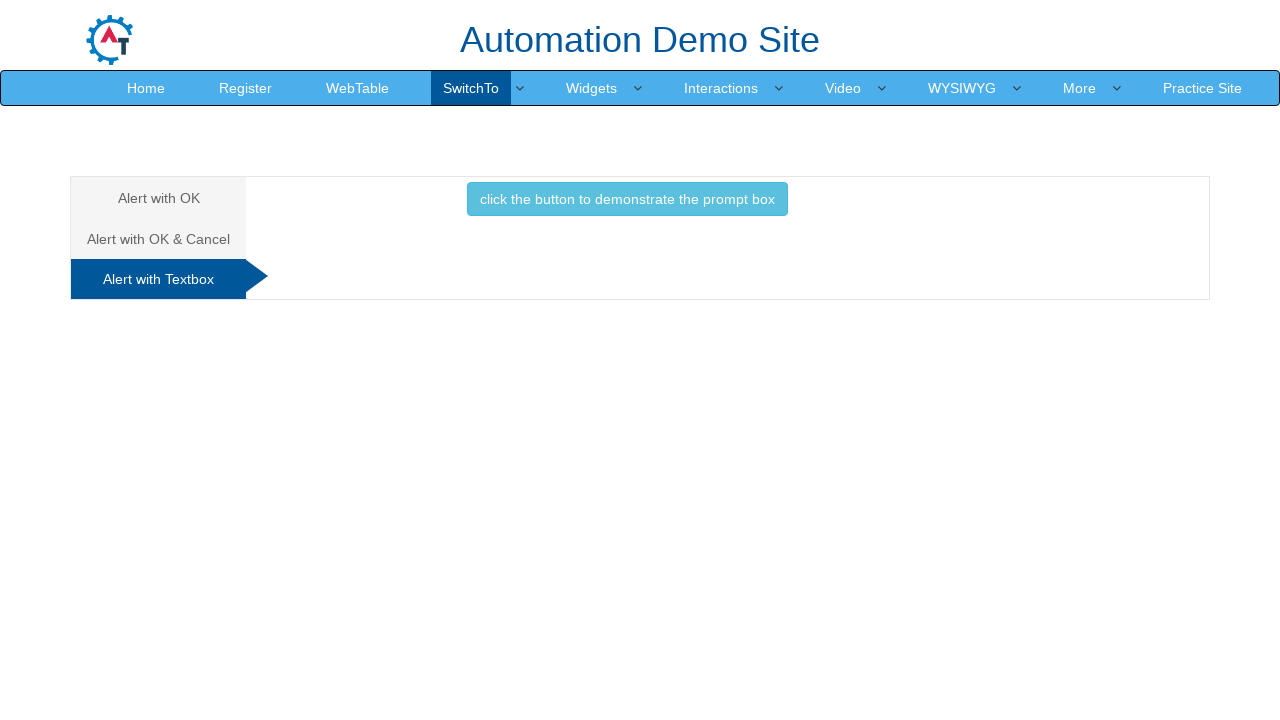

Set up dialog handler to enter text 'ganesh' in prompt and accept
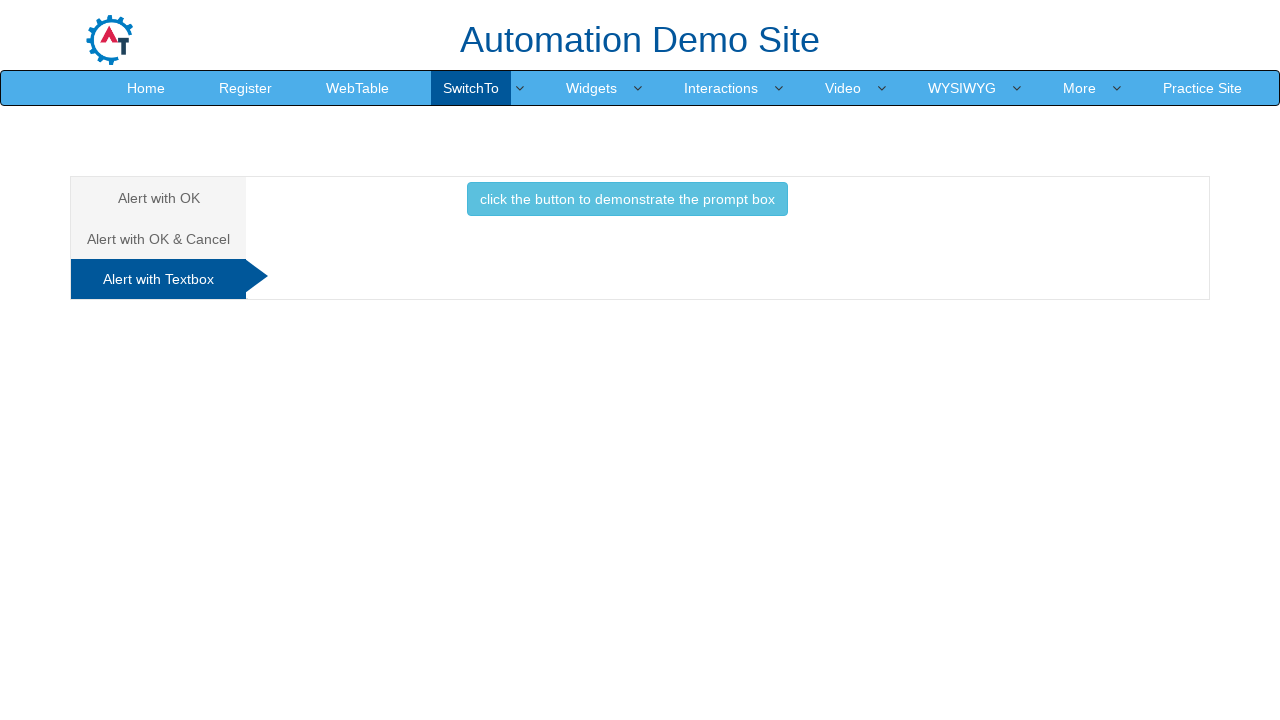

Clicked button to trigger prompt dialog at (627, 199) on xpath=//*[@id='Textbox']/button
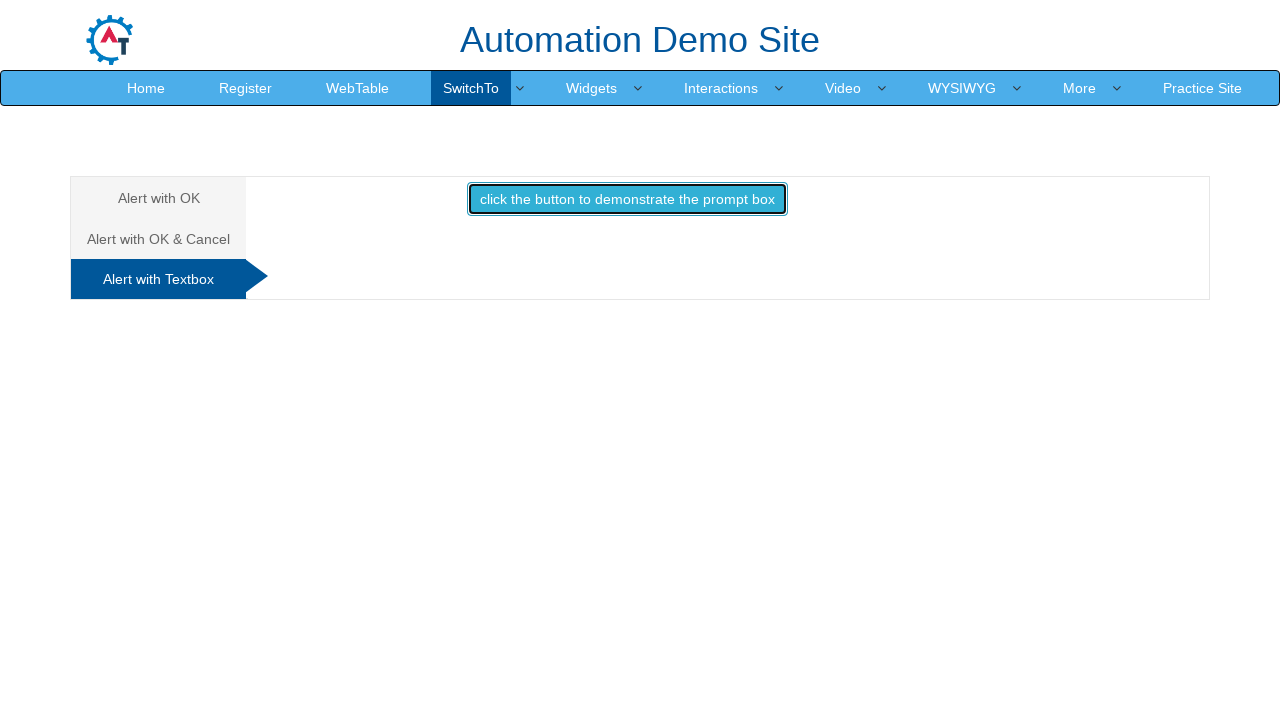

Waited for prompt dialog to be accepted
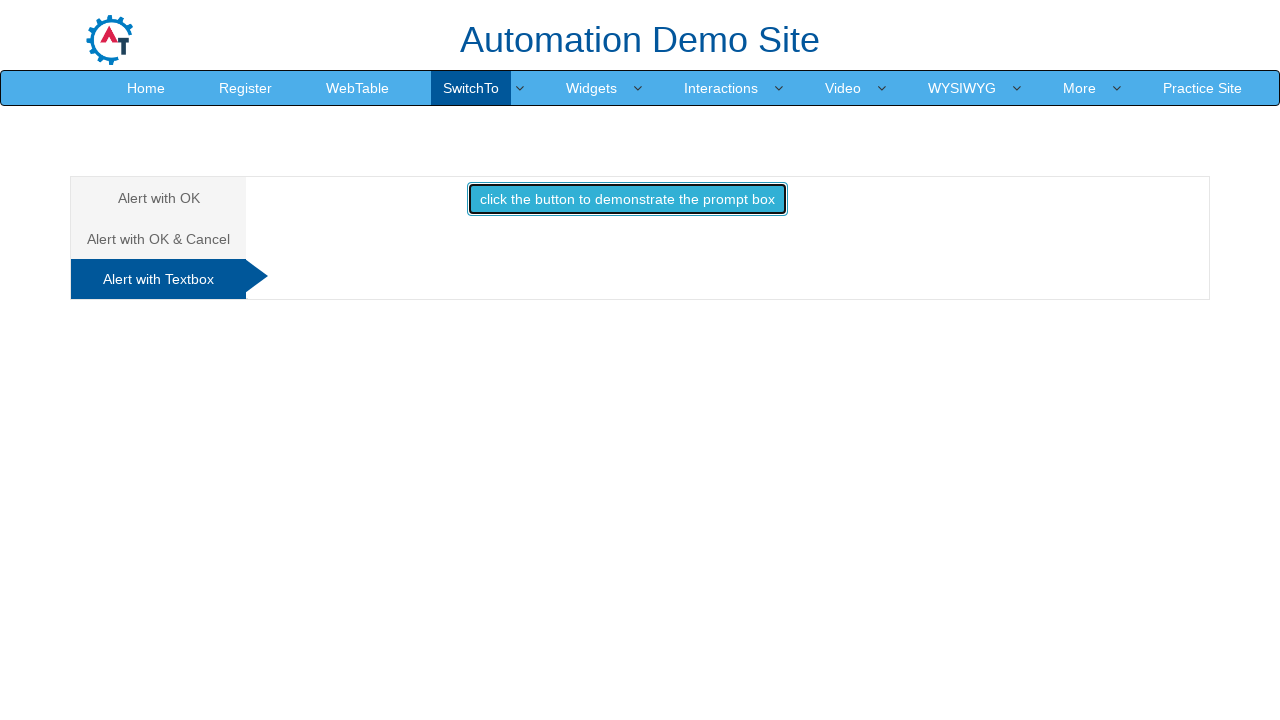

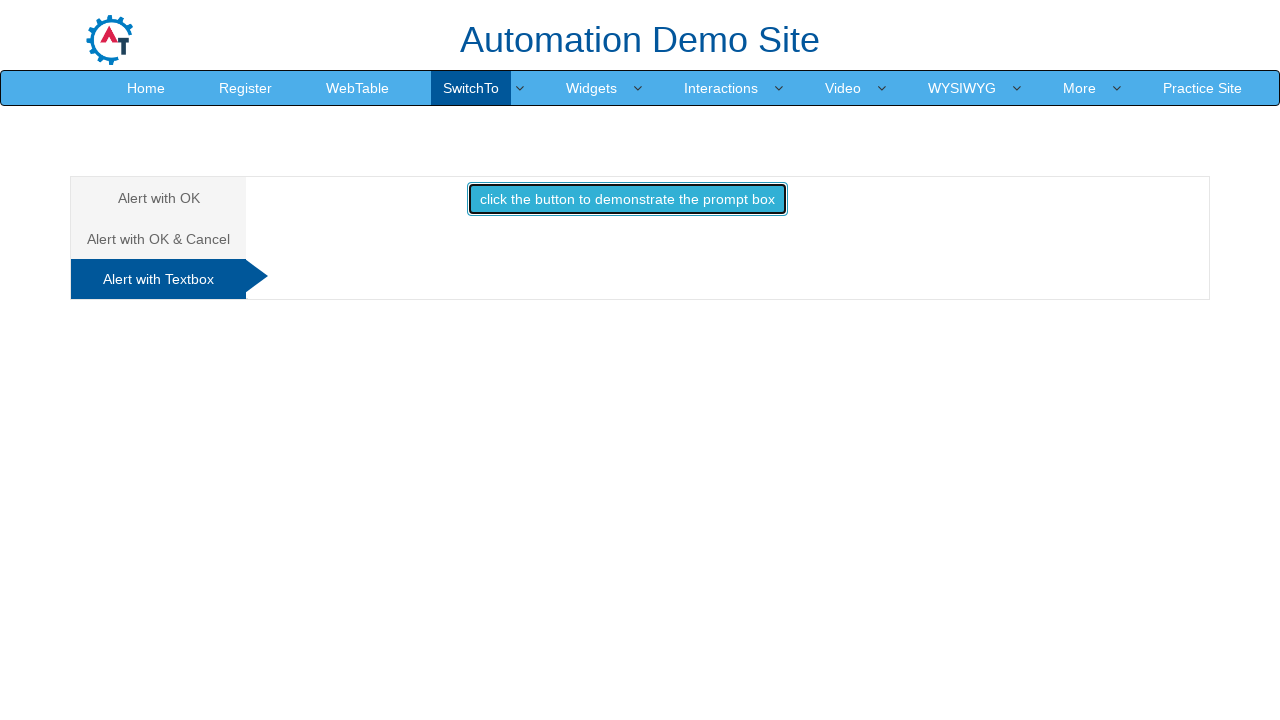